Solves a math problem by extracting two numbers, calculating their sum, selecting the result from a dropdown, and submitting the form

Starting URL: http://suninjuly.github.io/selects1.html

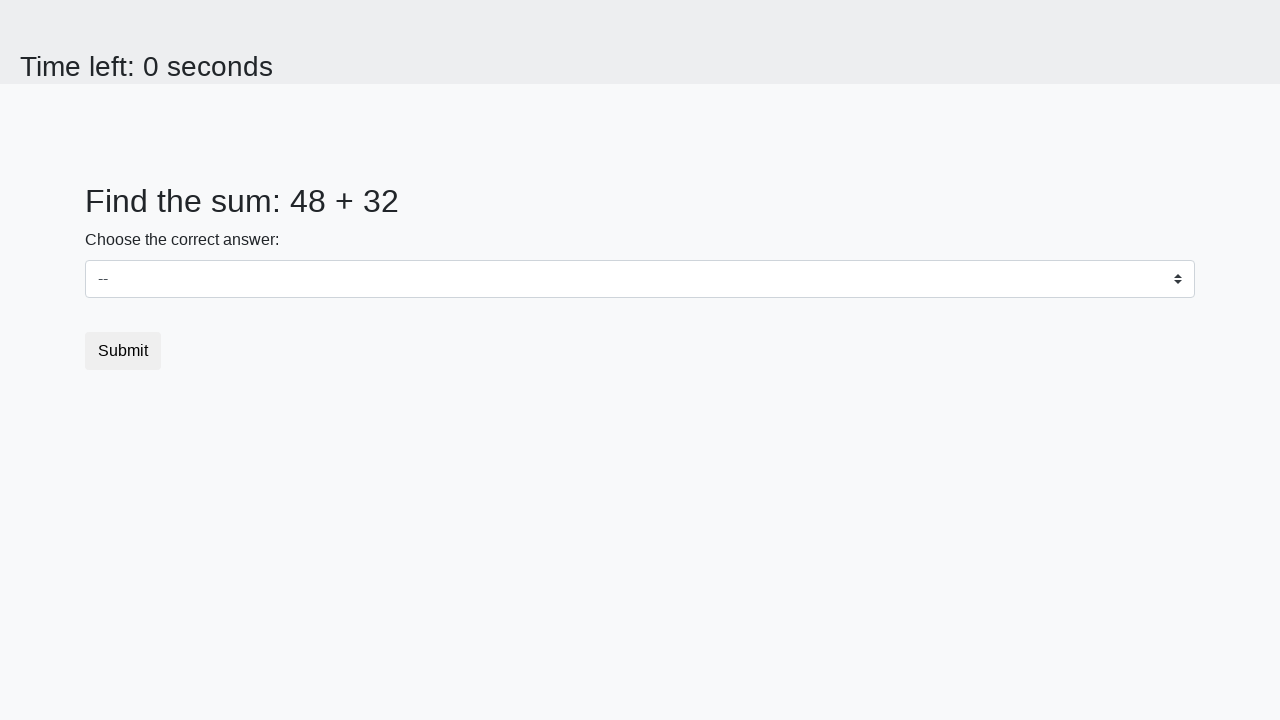

Extracted first number from #num1 element
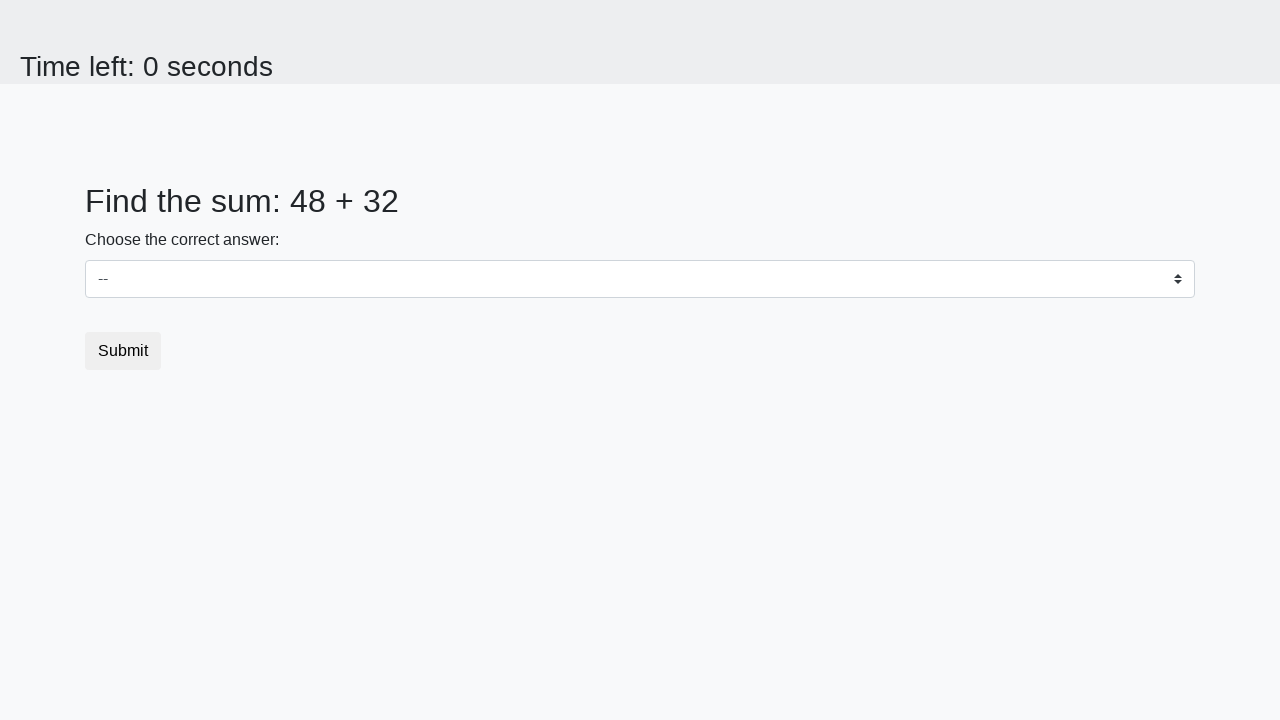

Extracted second number from #num2 element
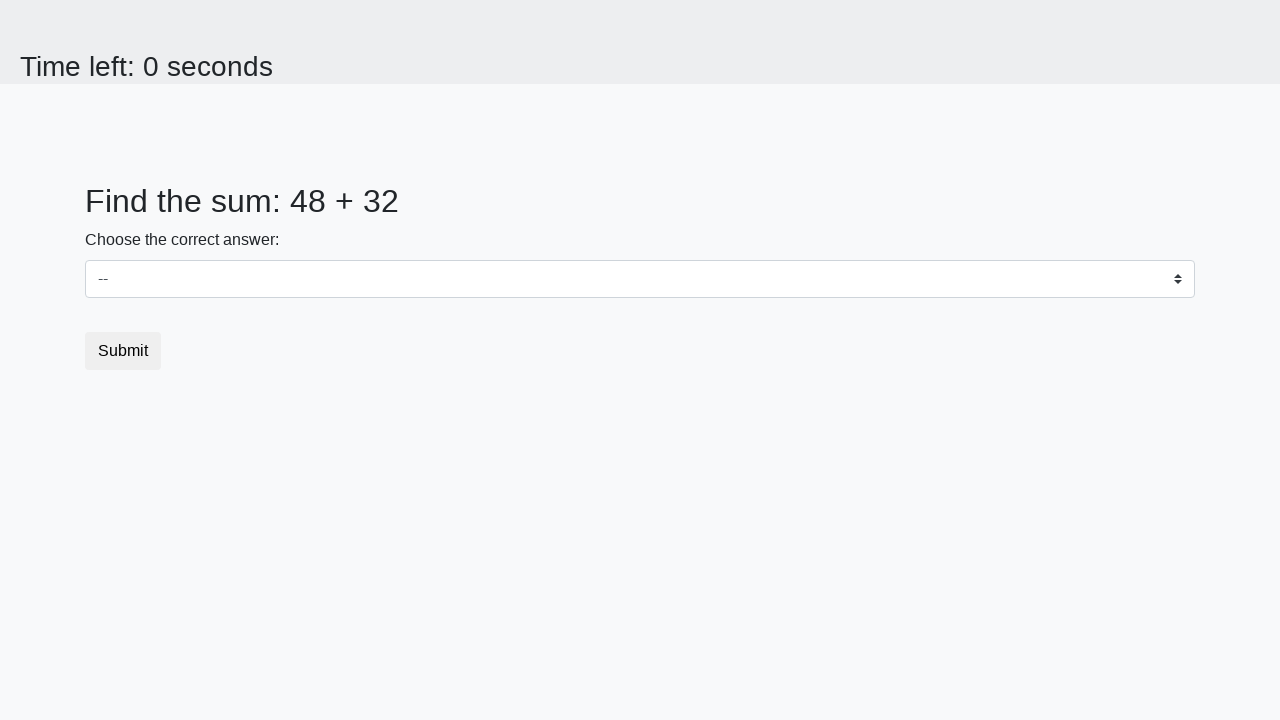

Calculated sum: 48 + 32 = 80
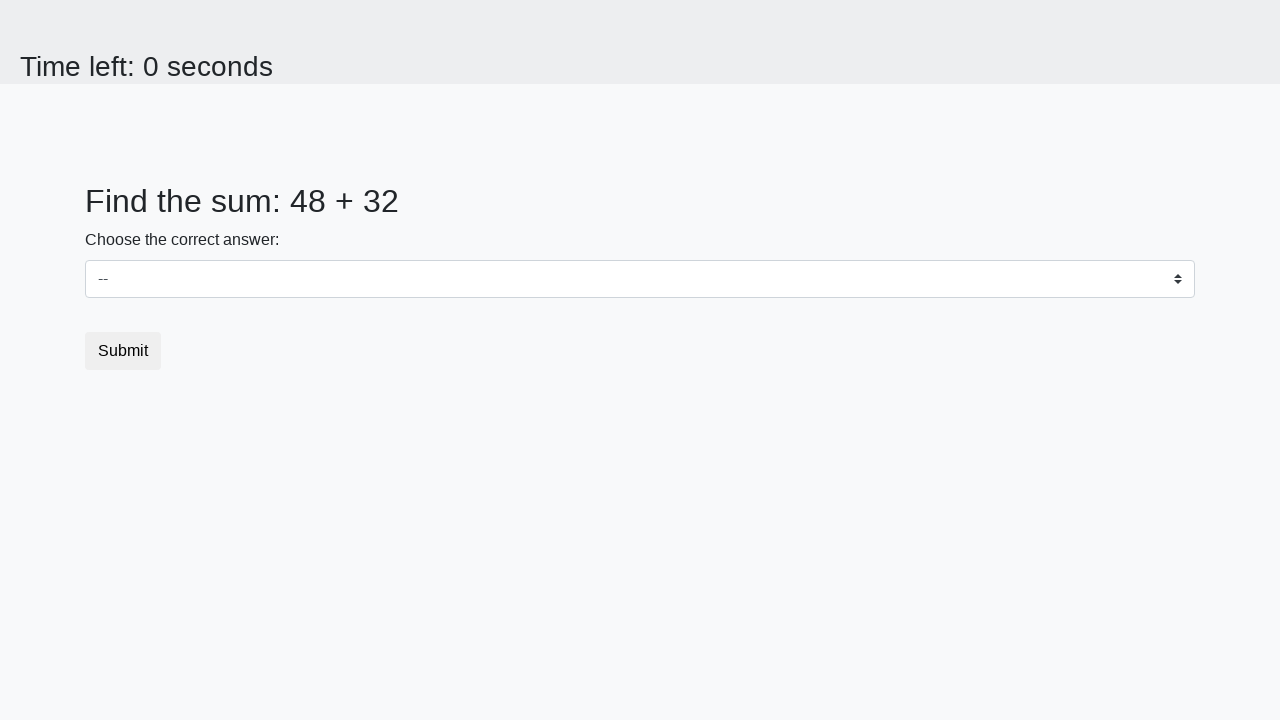

Selected result '80' from dropdown on select
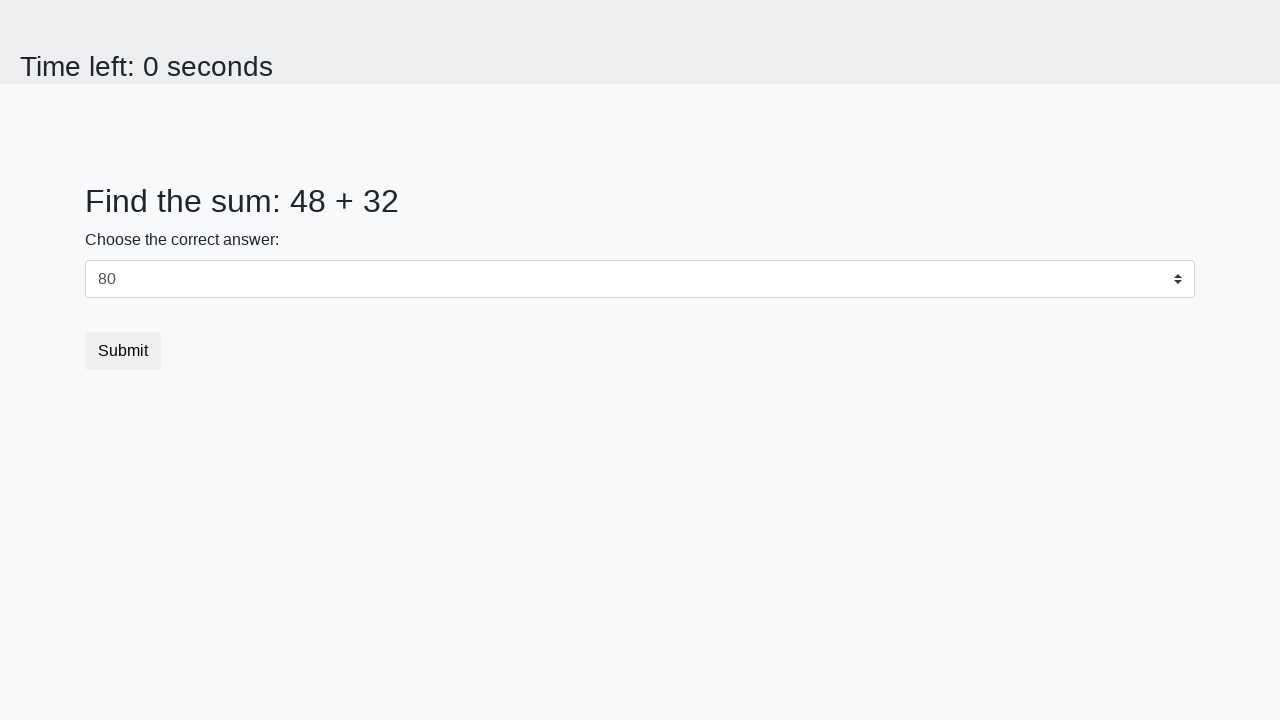

Clicked submit button to complete the form at (123, 351) on [type='submit']
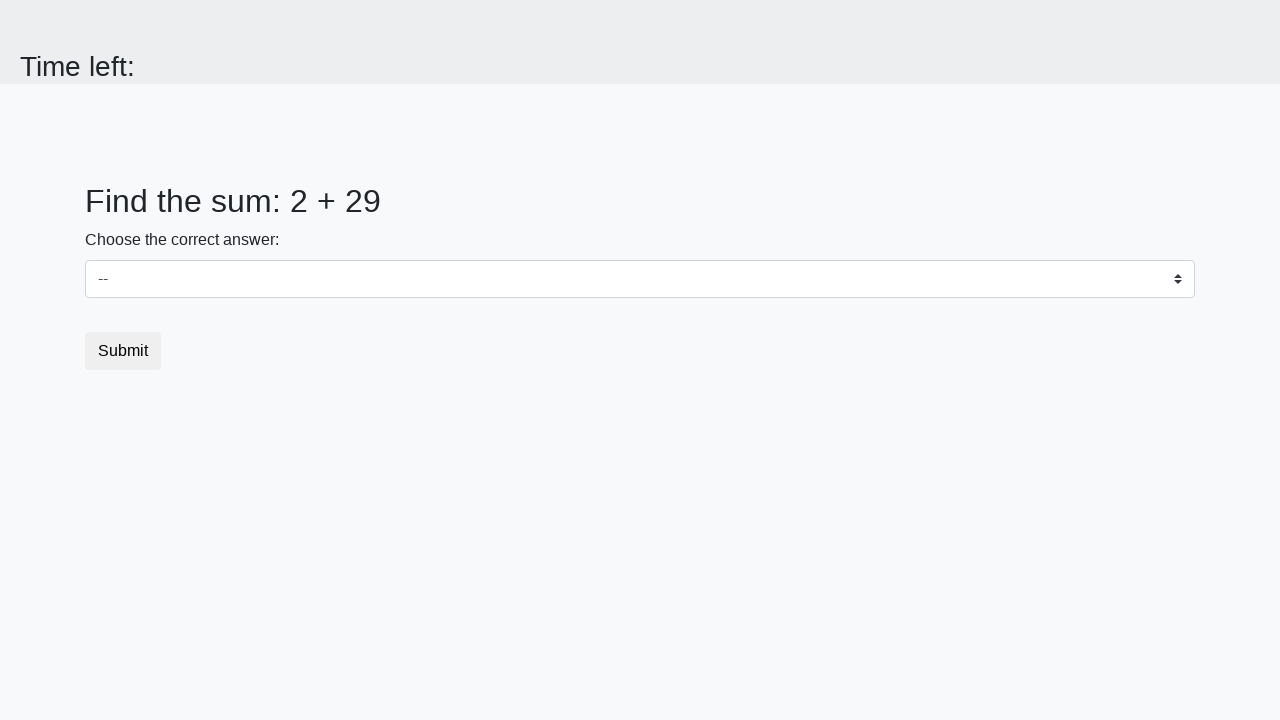

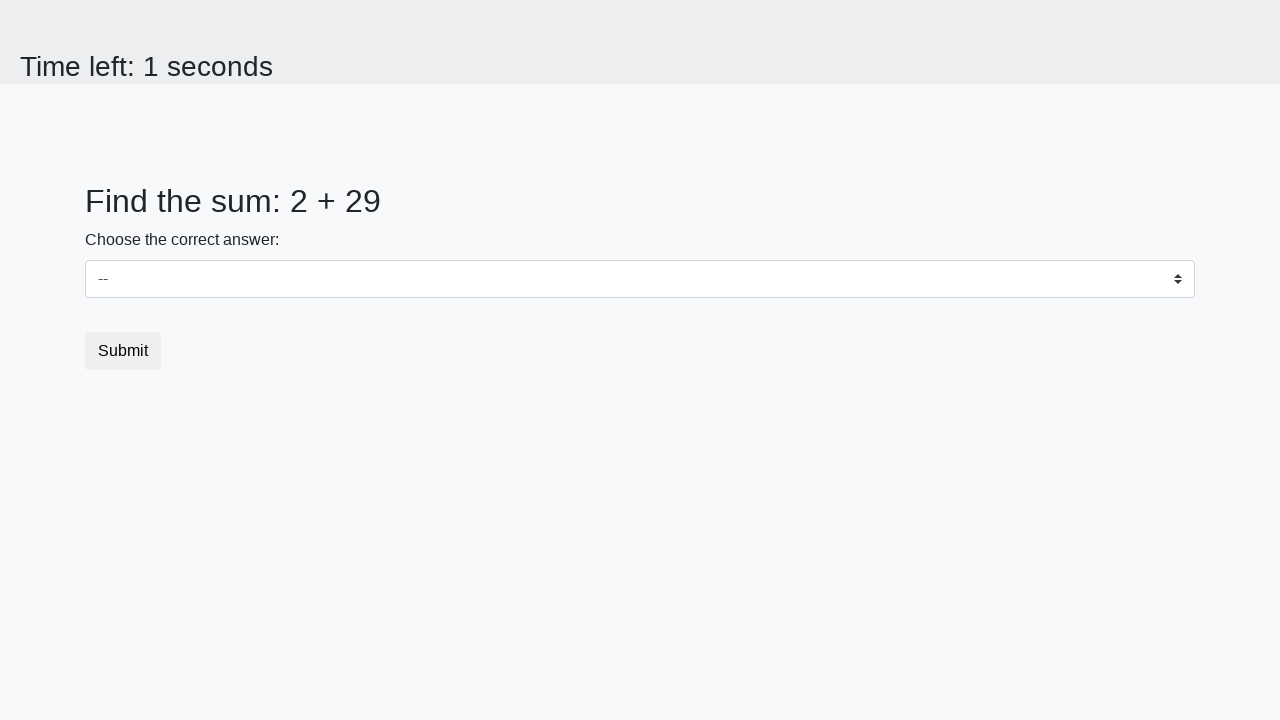